Navigates to another page, goes back, then uses browser forward button to return to the page

Starting URL: https://the-internet.herokuapp.com

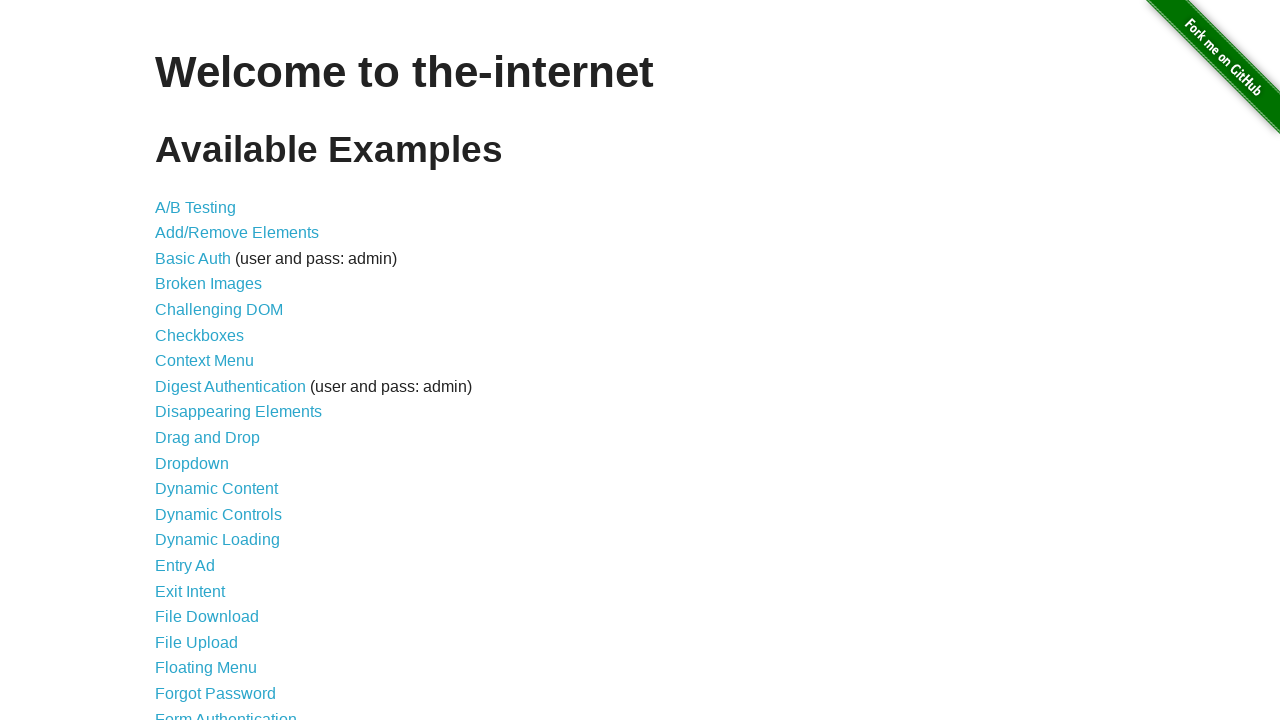

Navigated to login page at https://the-internet.herokuapp.com/login
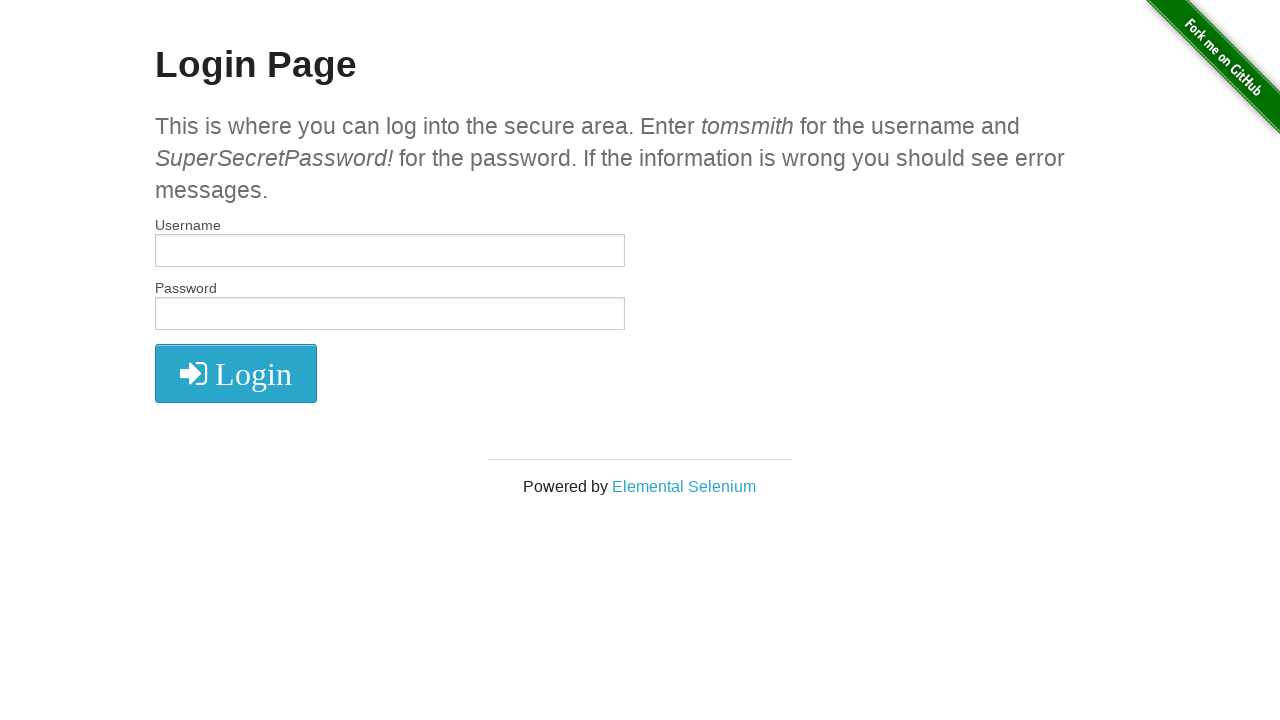

Navigated back to previous page using browser back button
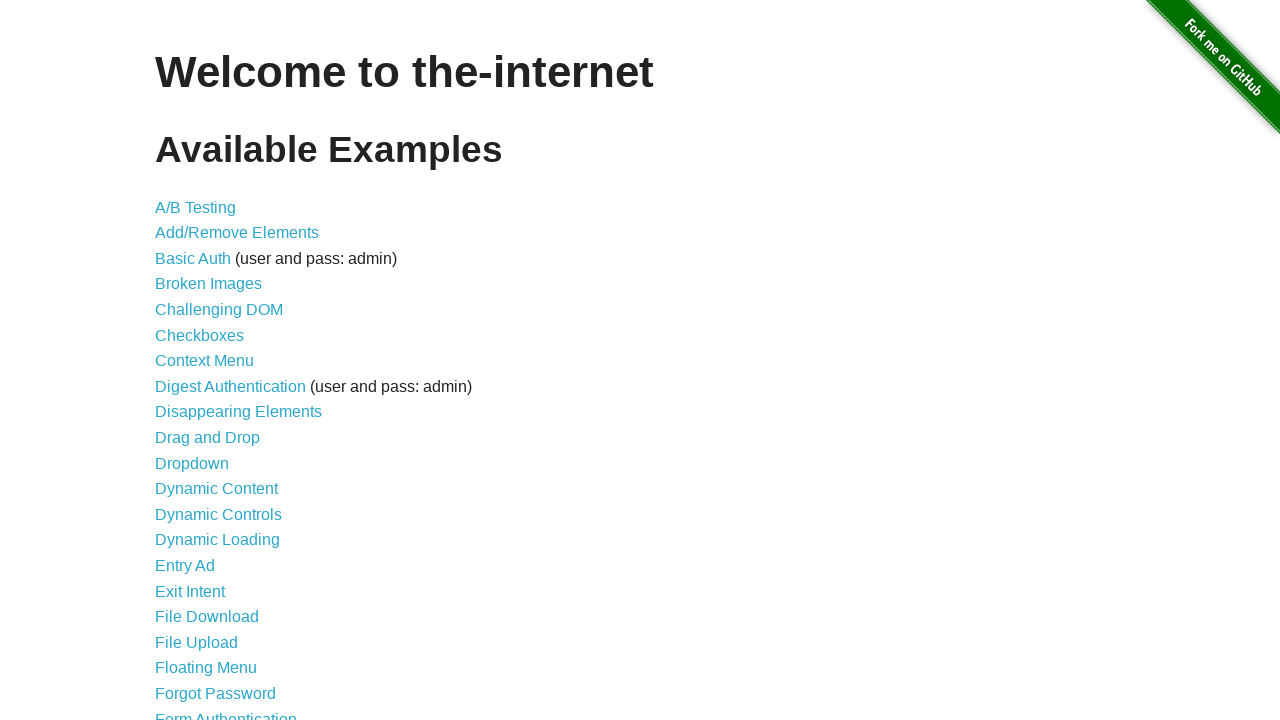

Navigated forward to login page using browser forward button
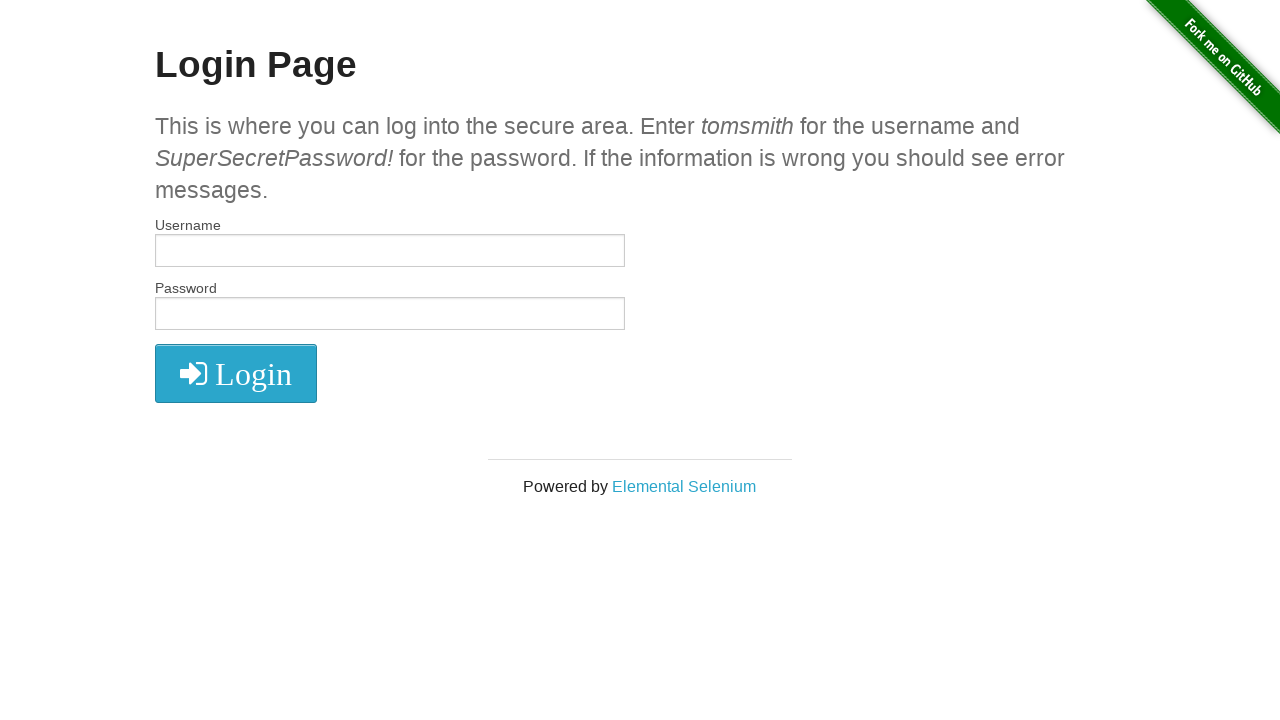

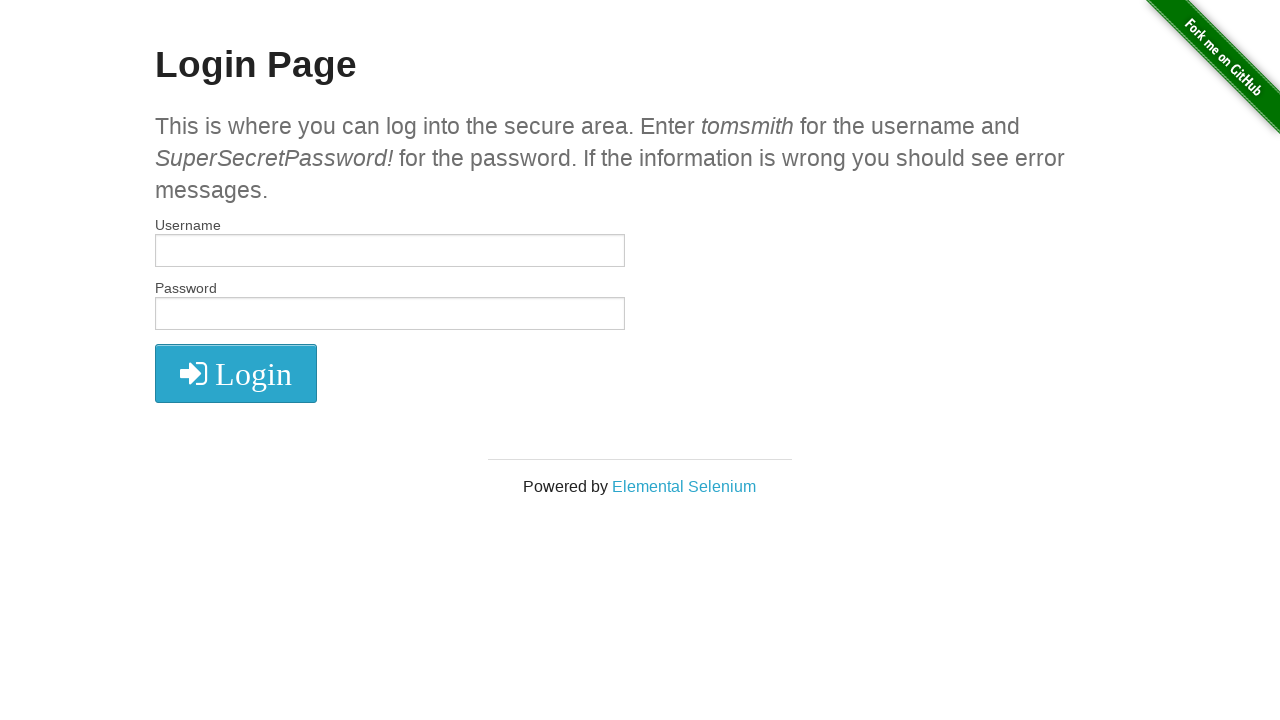